Tests window handling by clicking a link that opens a new window, switching to the new window, and verifying the title changes from "Windows" to "New Window"

Starting URL: https://practice.cydeo.com/windows

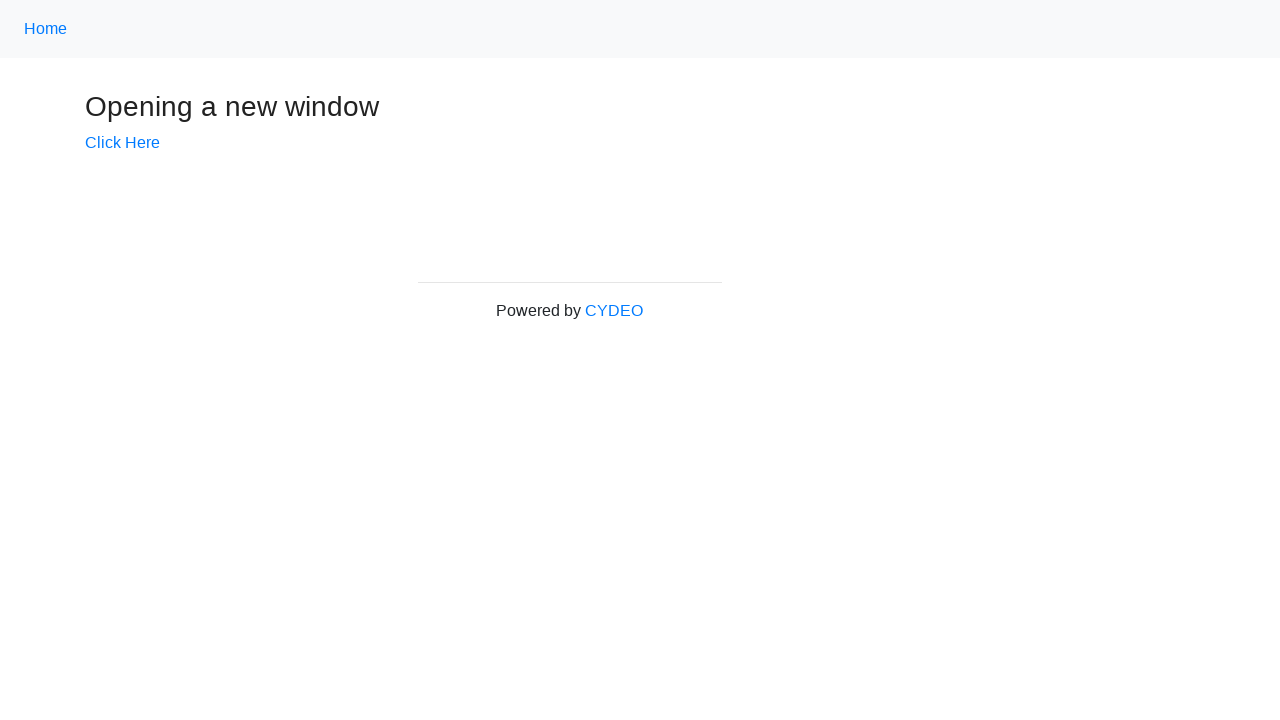

Verified initial page title is 'Windows'
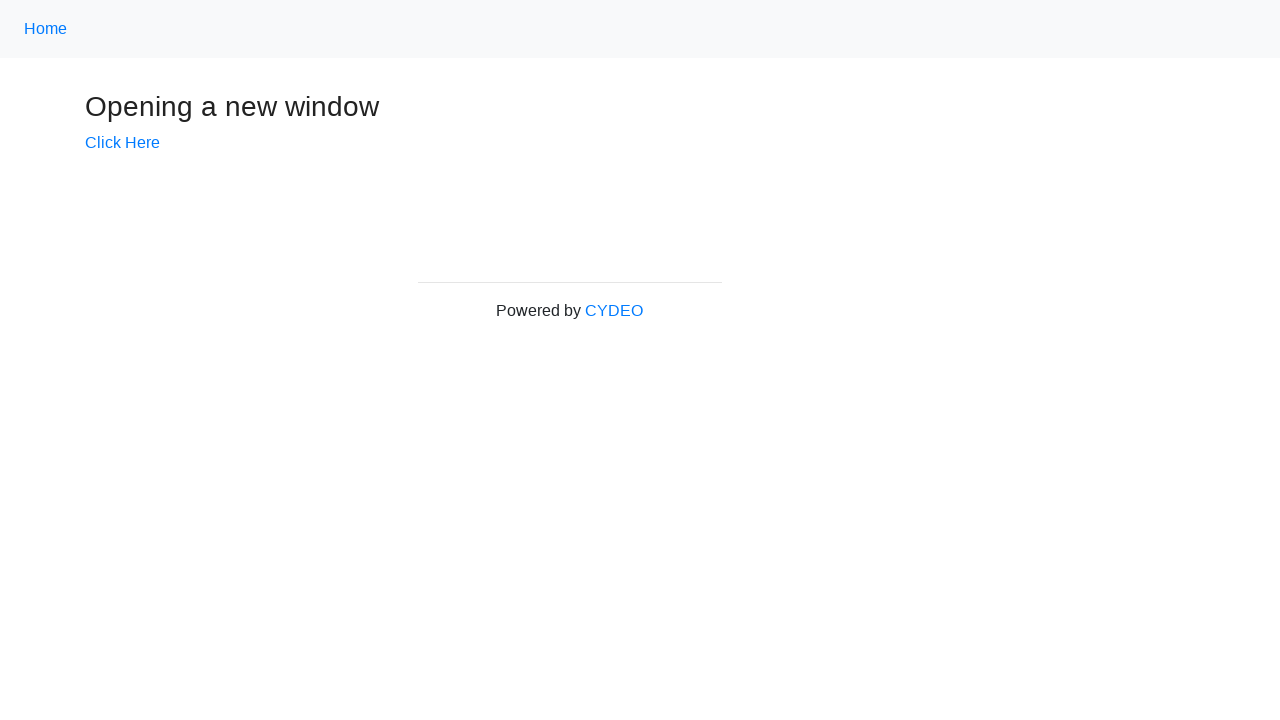

Clicked 'Click Here' link to open new window at (122, 143) on text=Click Here
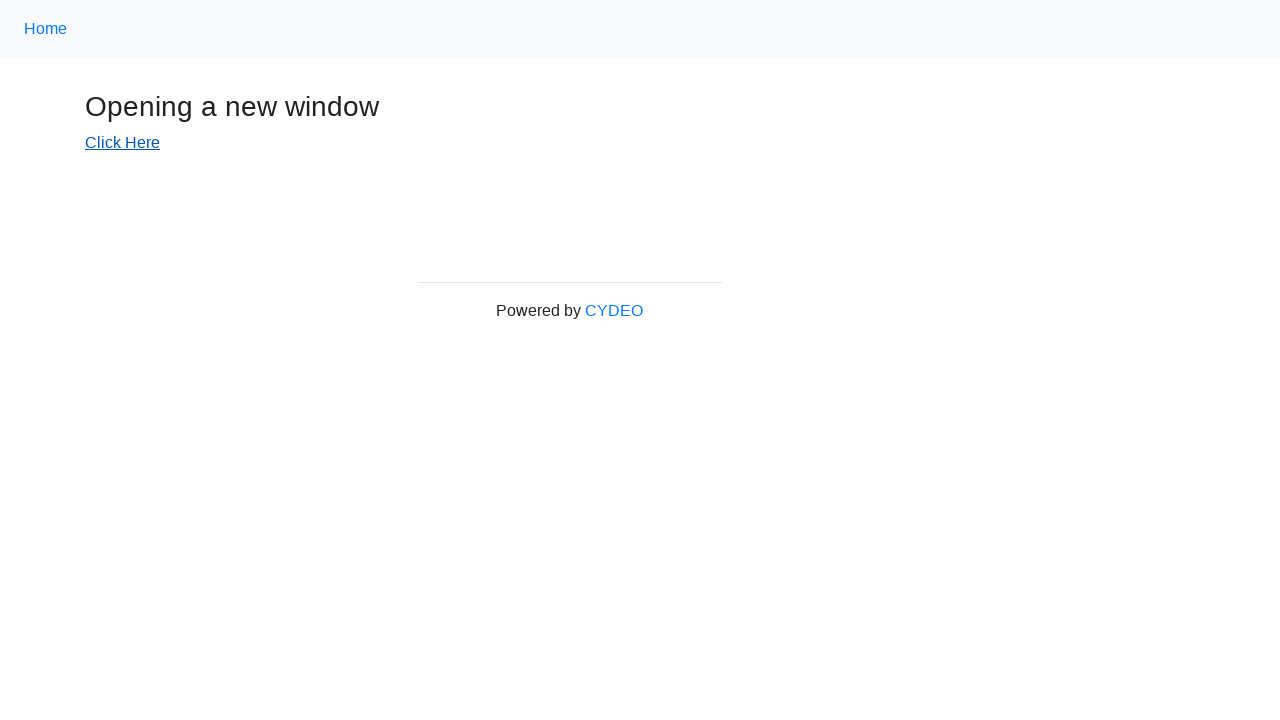

Captured new window handle
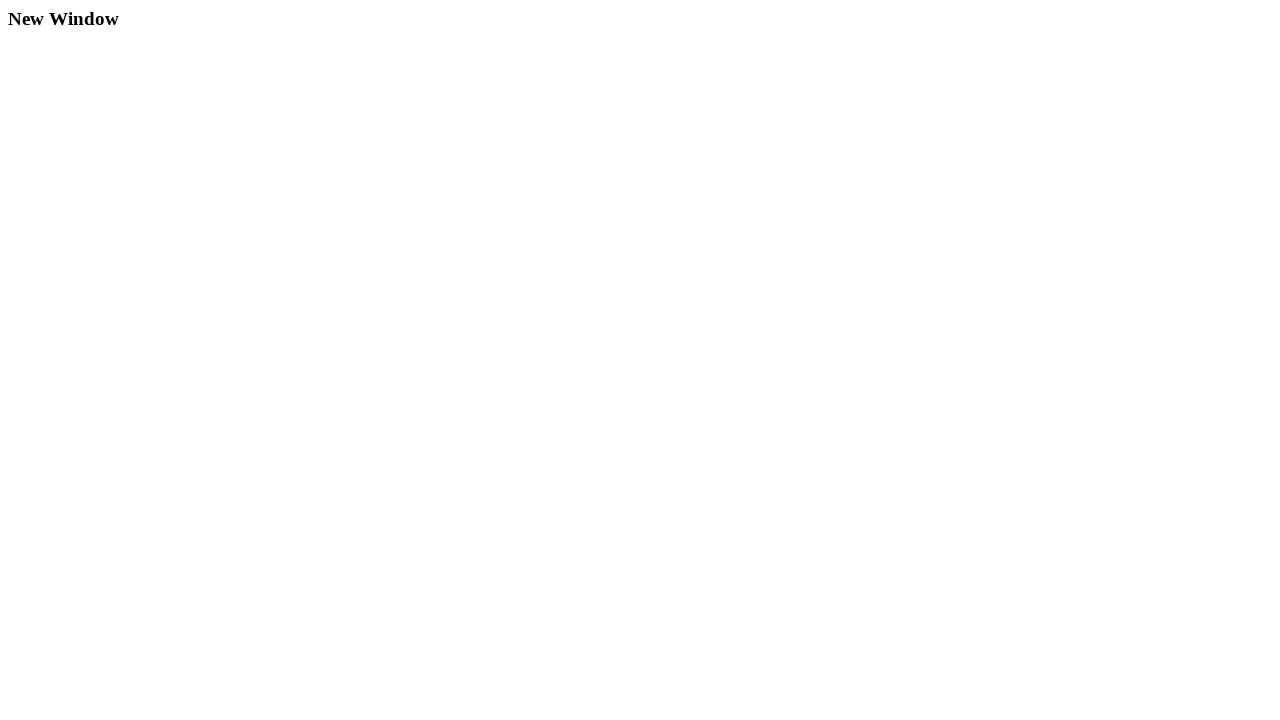

New window finished loading
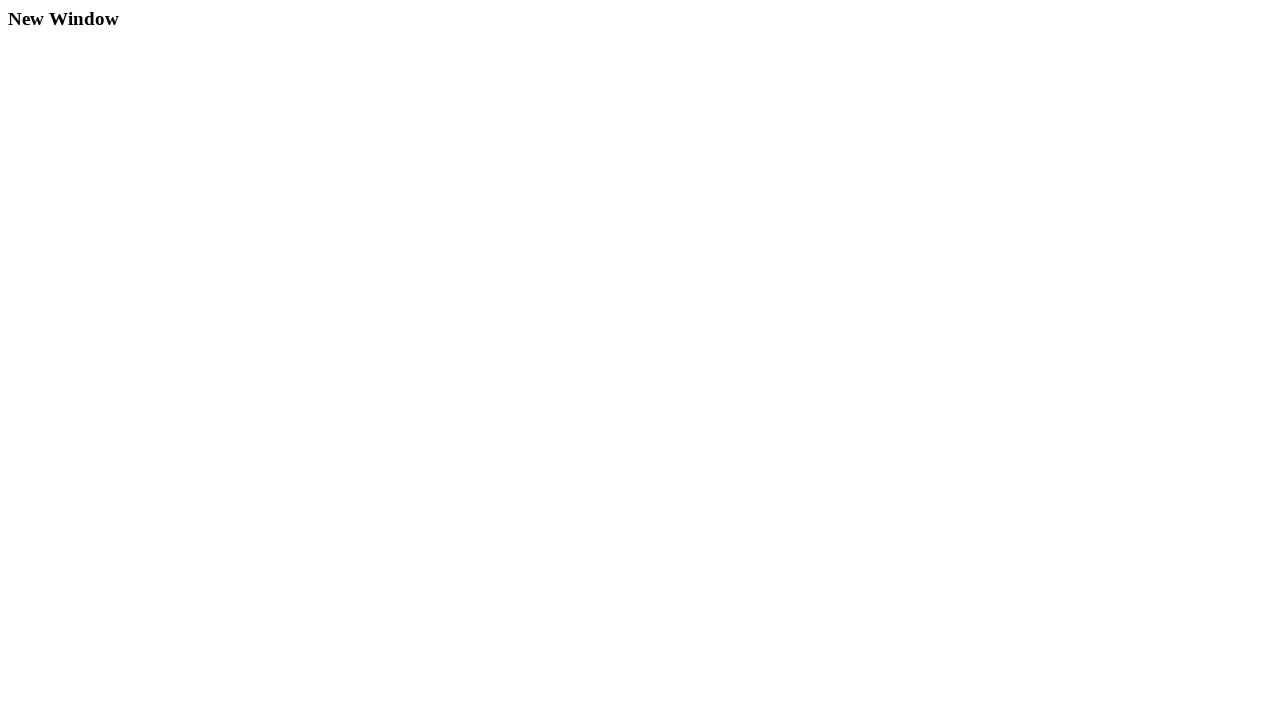

Verified new window title changed to 'New Window'
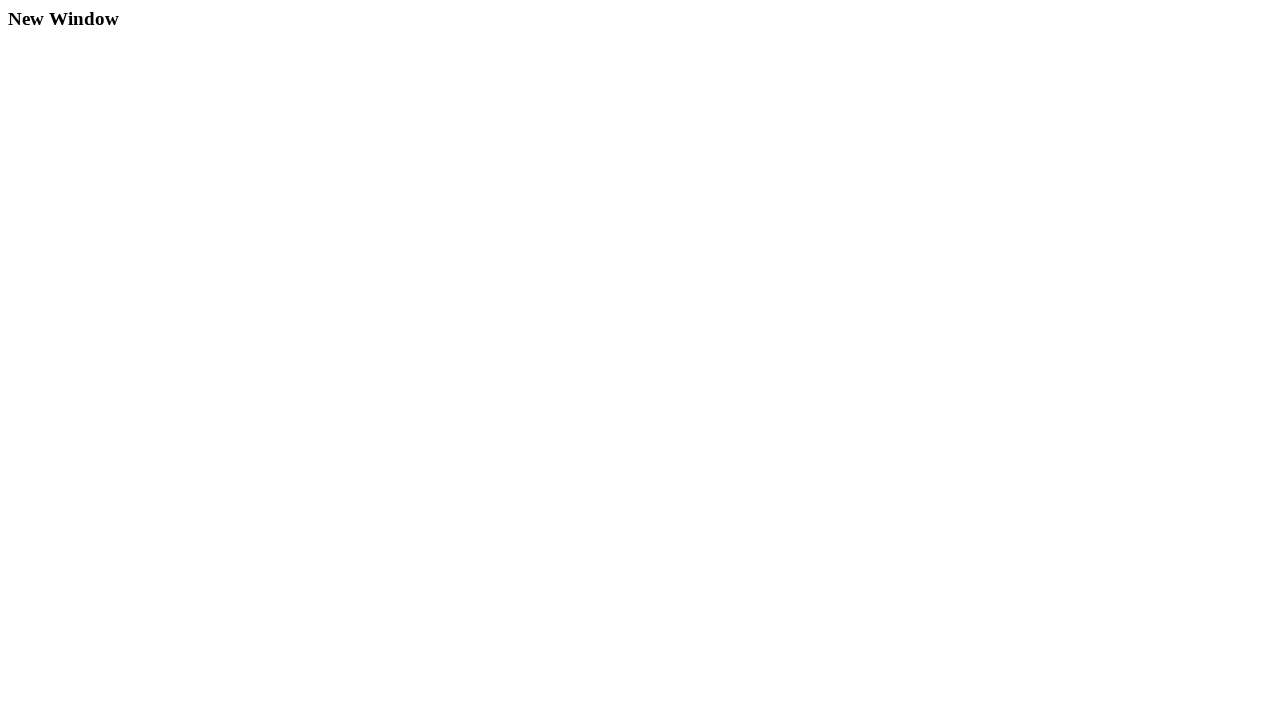

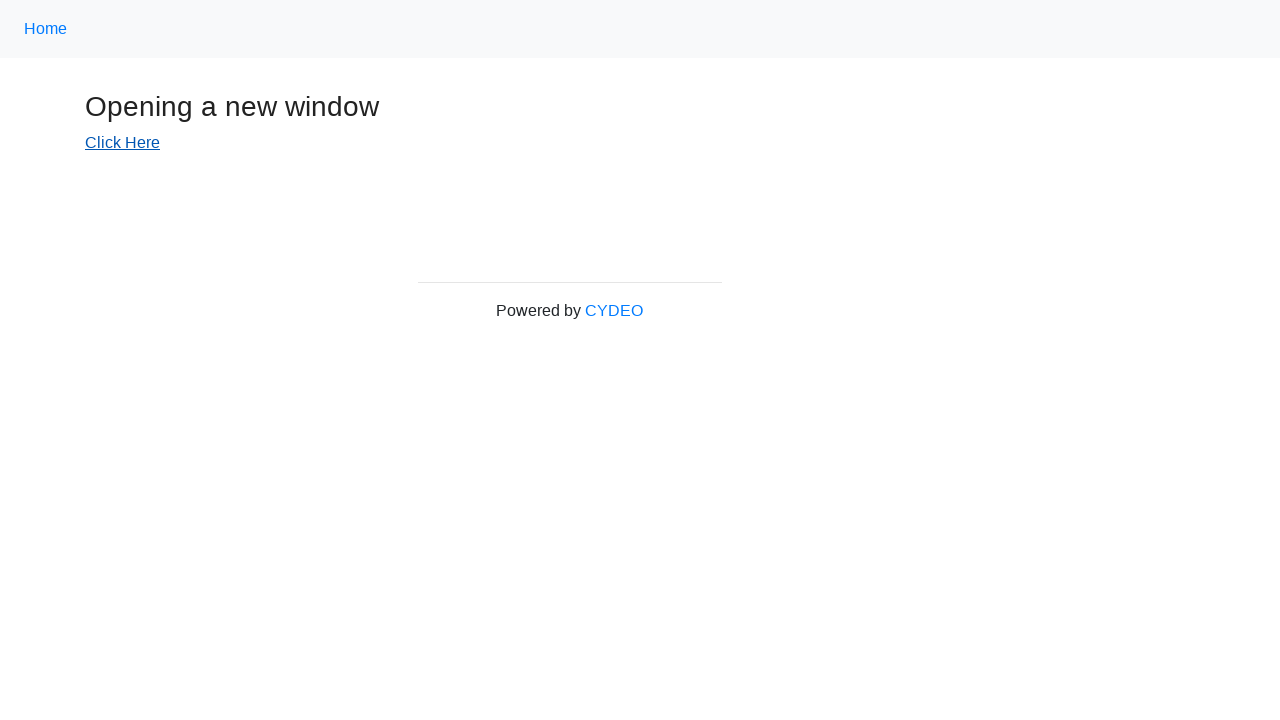